Tests e-commerce functionality by adding multiple products to cart, proceeding to checkout, and applying a promo code

Starting URL: https://rahulshettyacademy.com/seleniumPractise/#/

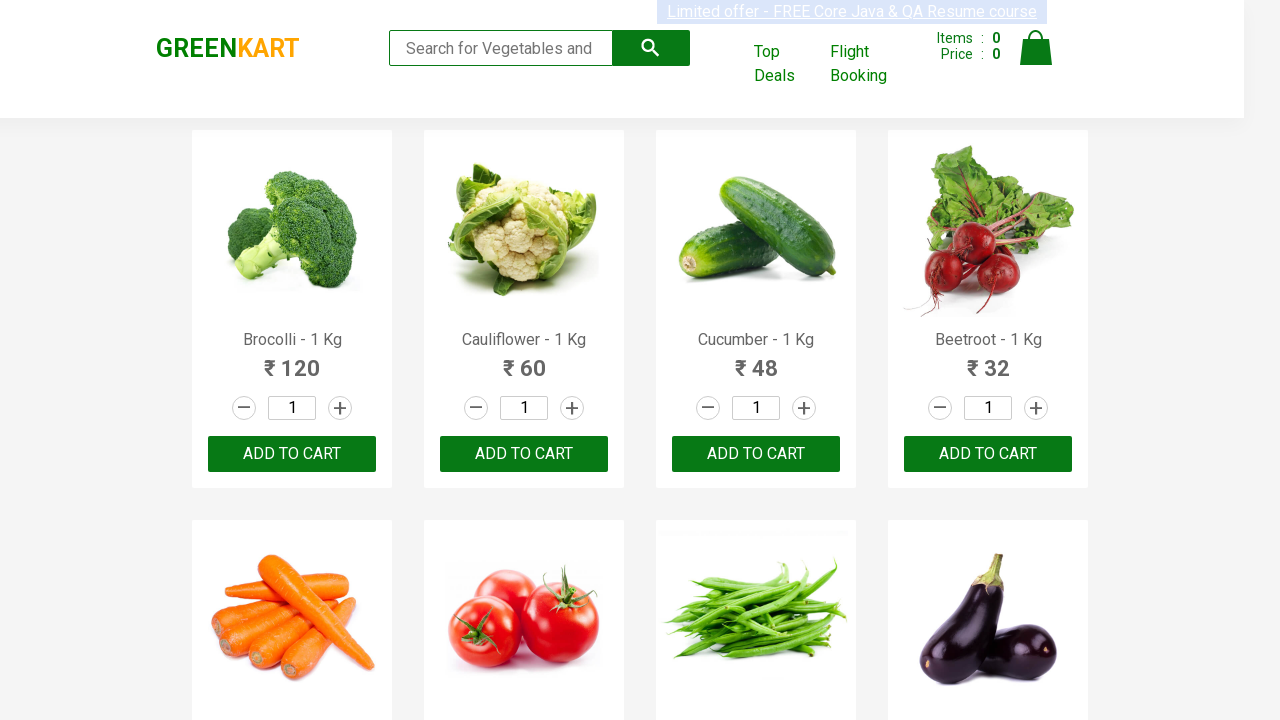

Waited 4 seconds for page to load
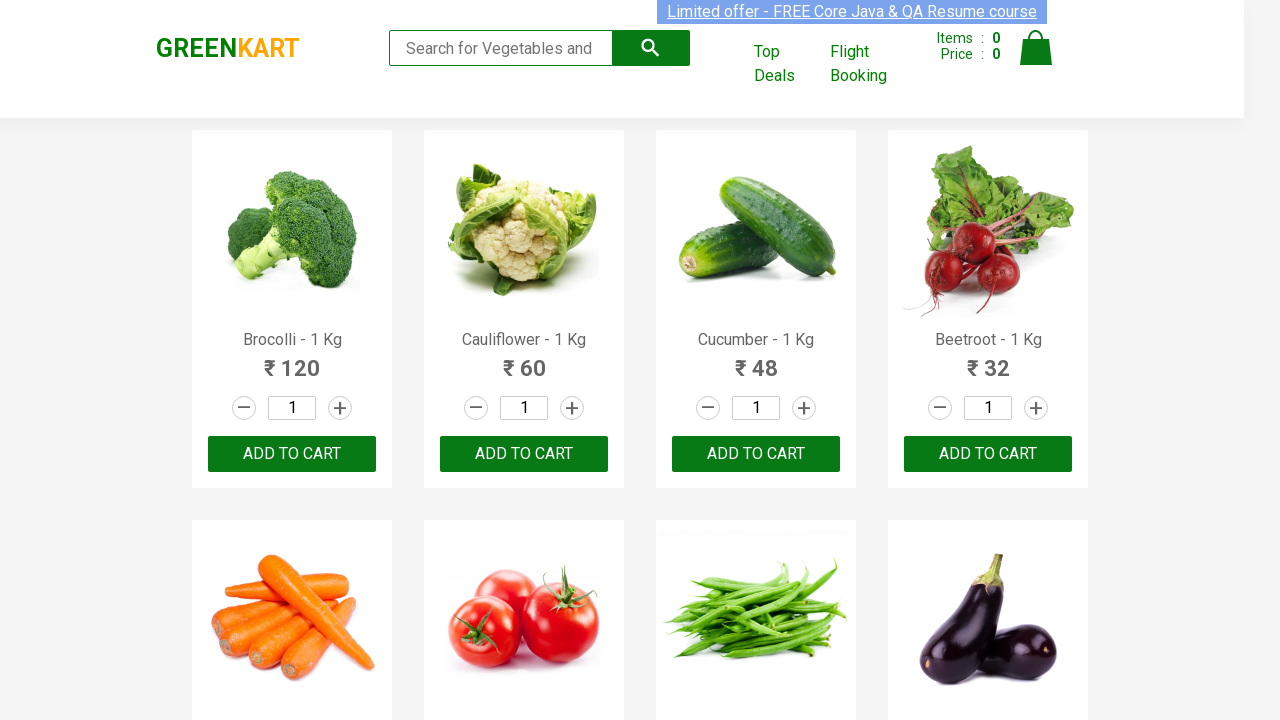

Located all product name elements on the page
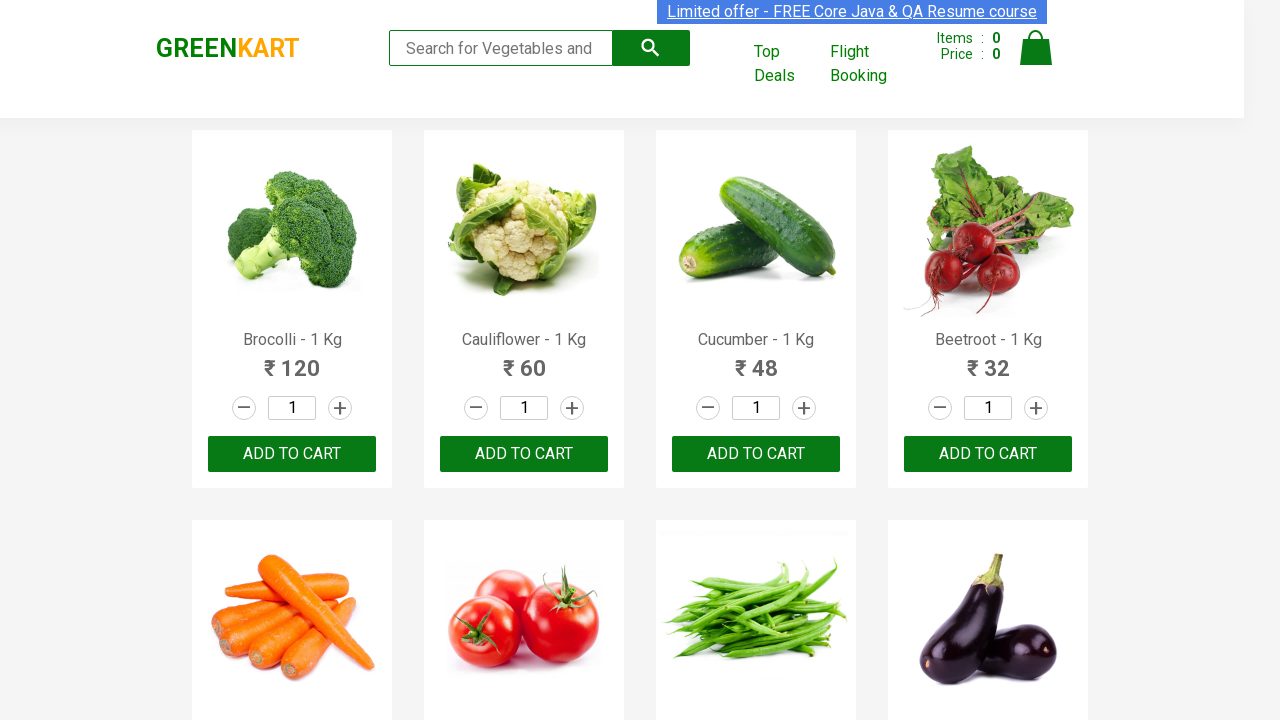

Added 'Brocolli' to cart at (292, 454) on xpath=//div[@class='product-action']/button >> nth=0
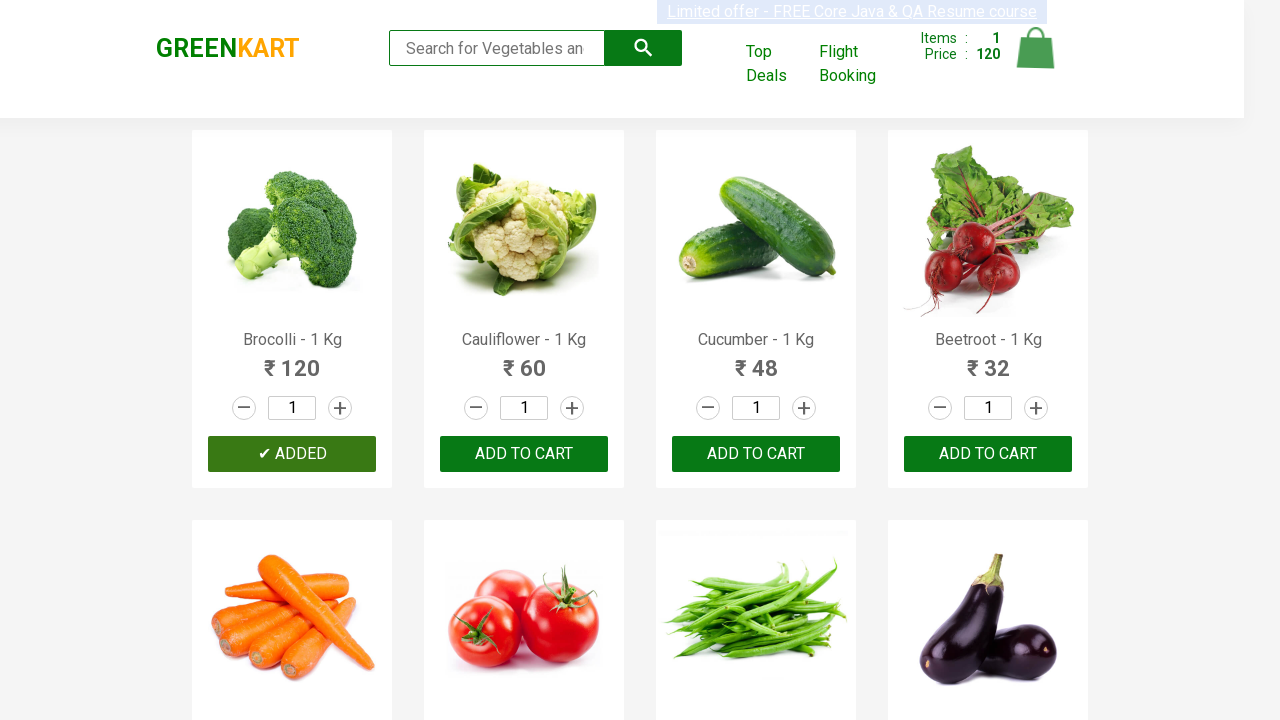

Added 'Cauliflower' to cart at (524, 454) on xpath=//div[@class='product-action']/button >> nth=1
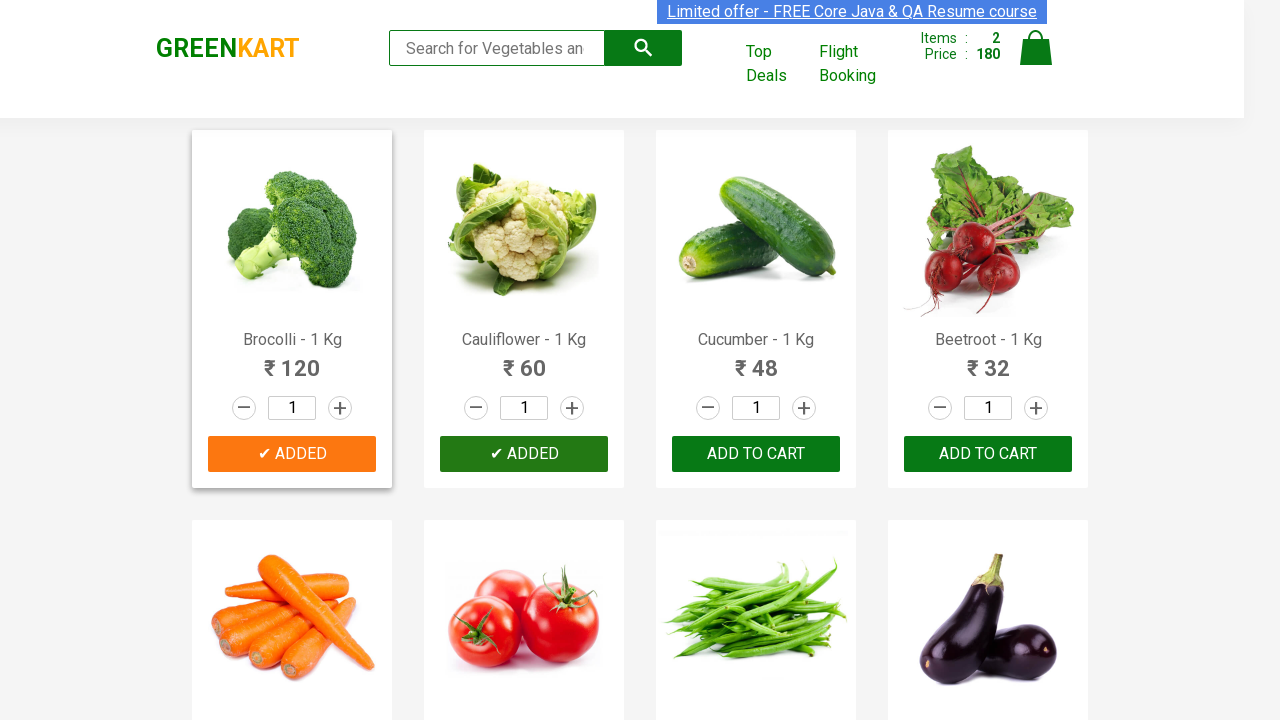

Added 'Cucumber' to cart at (756, 454) on xpath=//div[@class='product-action']/button >> nth=2
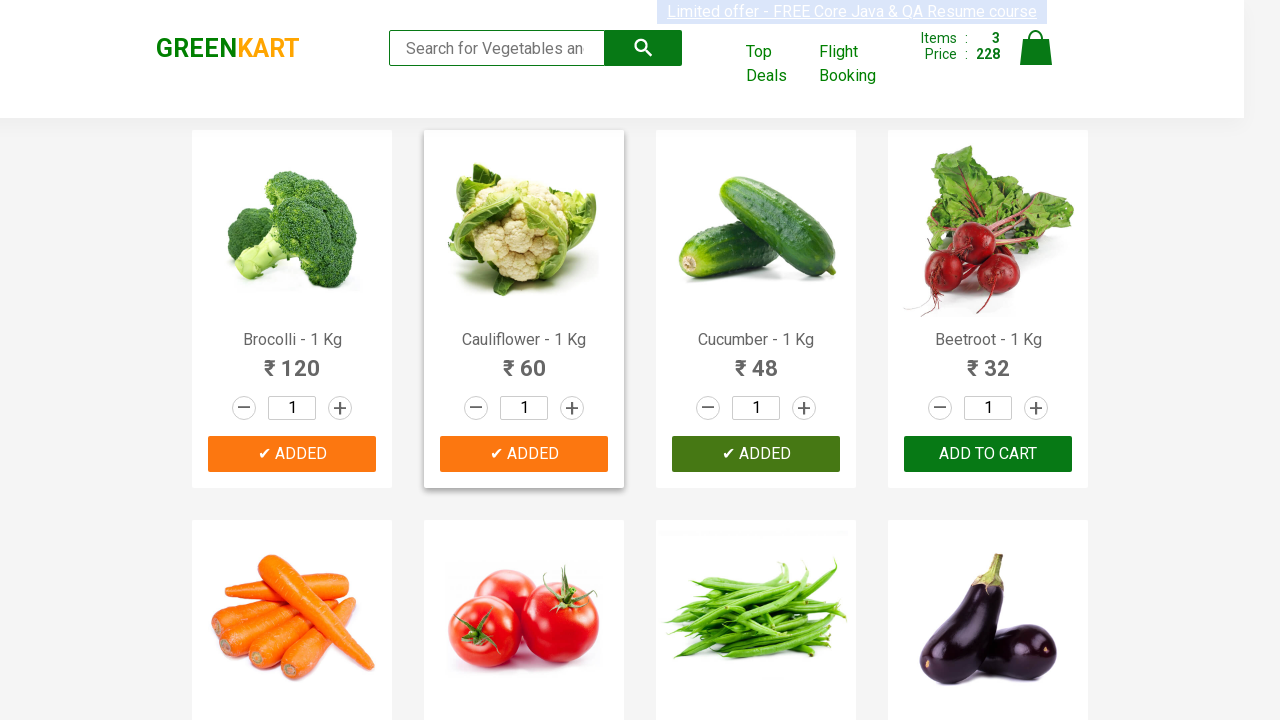

Added 'Beetroot' to cart at (988, 454) on xpath=//div[@class='product-action']/button >> nth=3
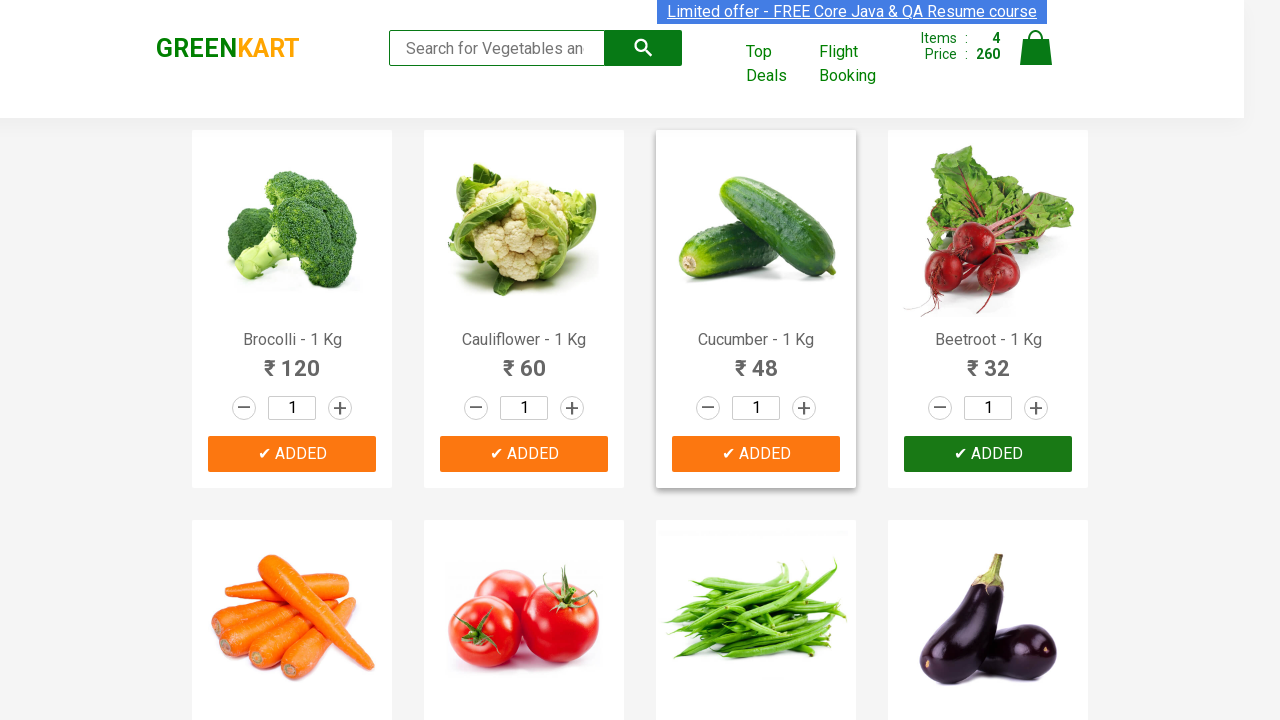

Clicked on cart icon at (1036, 48) on xpath=//img[@alt='Cart']
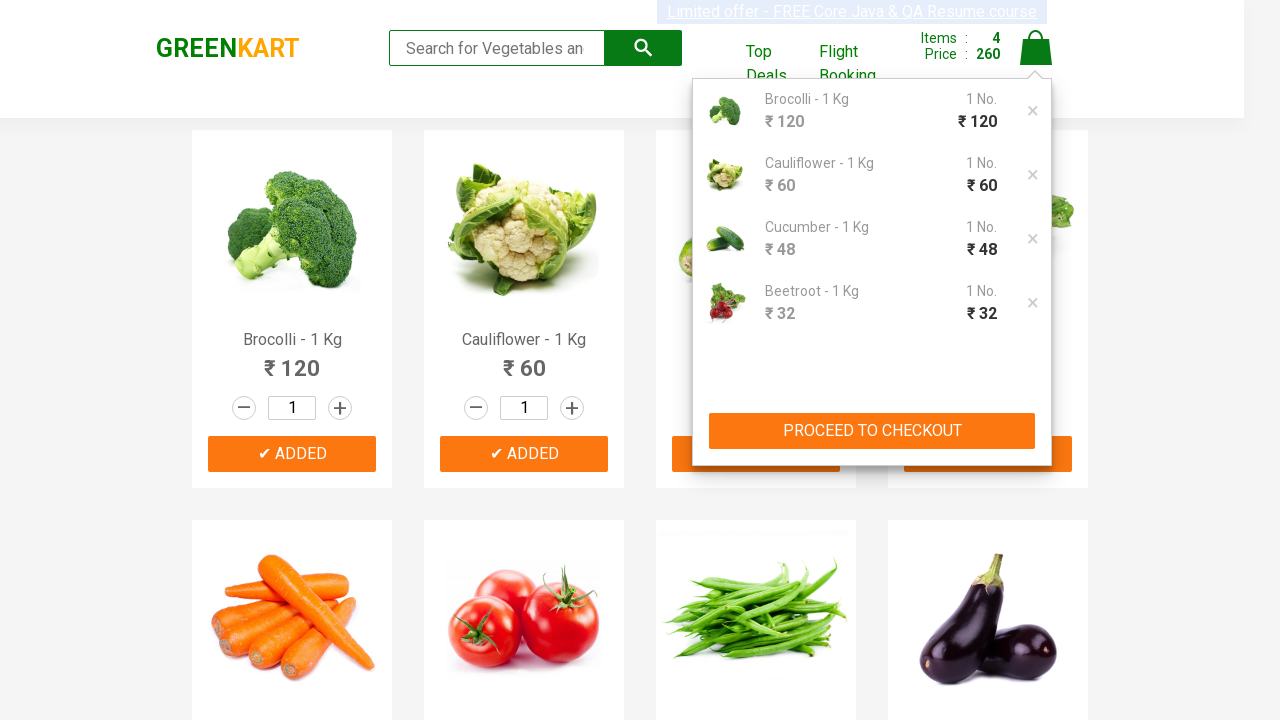

Clicked 'PROCEED TO CHECKOUT' button at (872, 431) on xpath=//button[text()='PROCEED TO CHECKOUT']
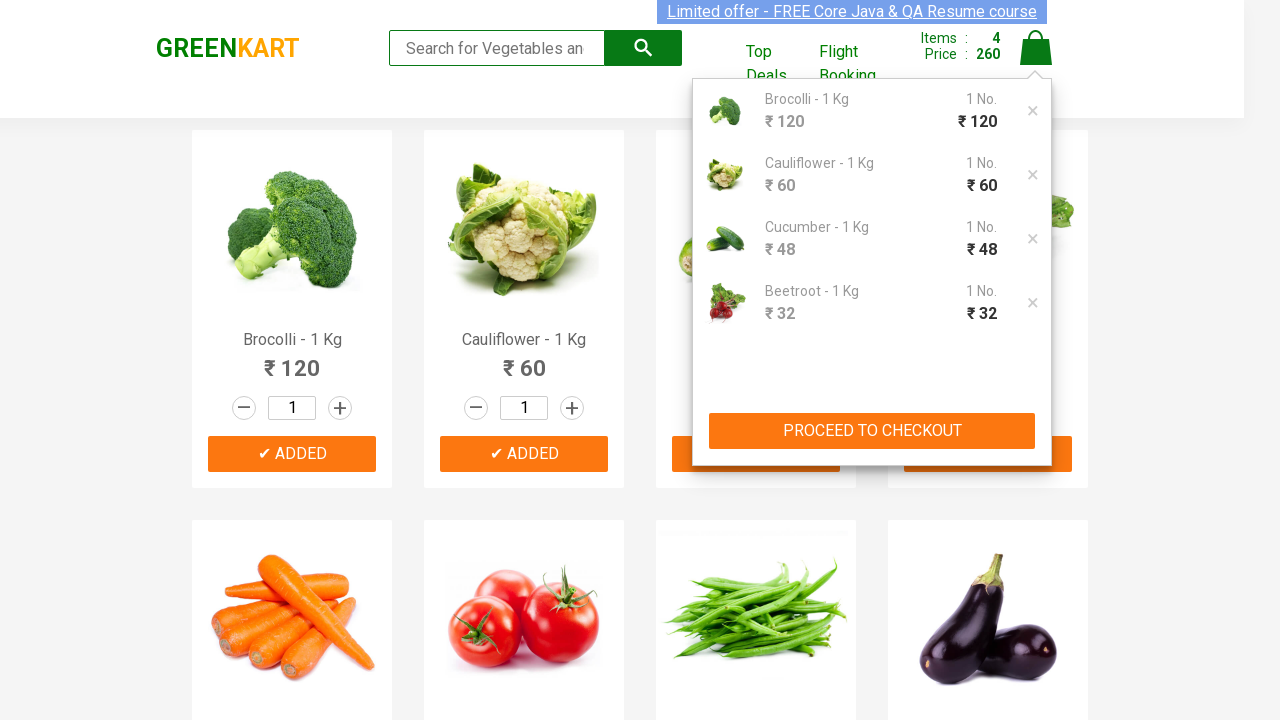

Promo code input field appeared
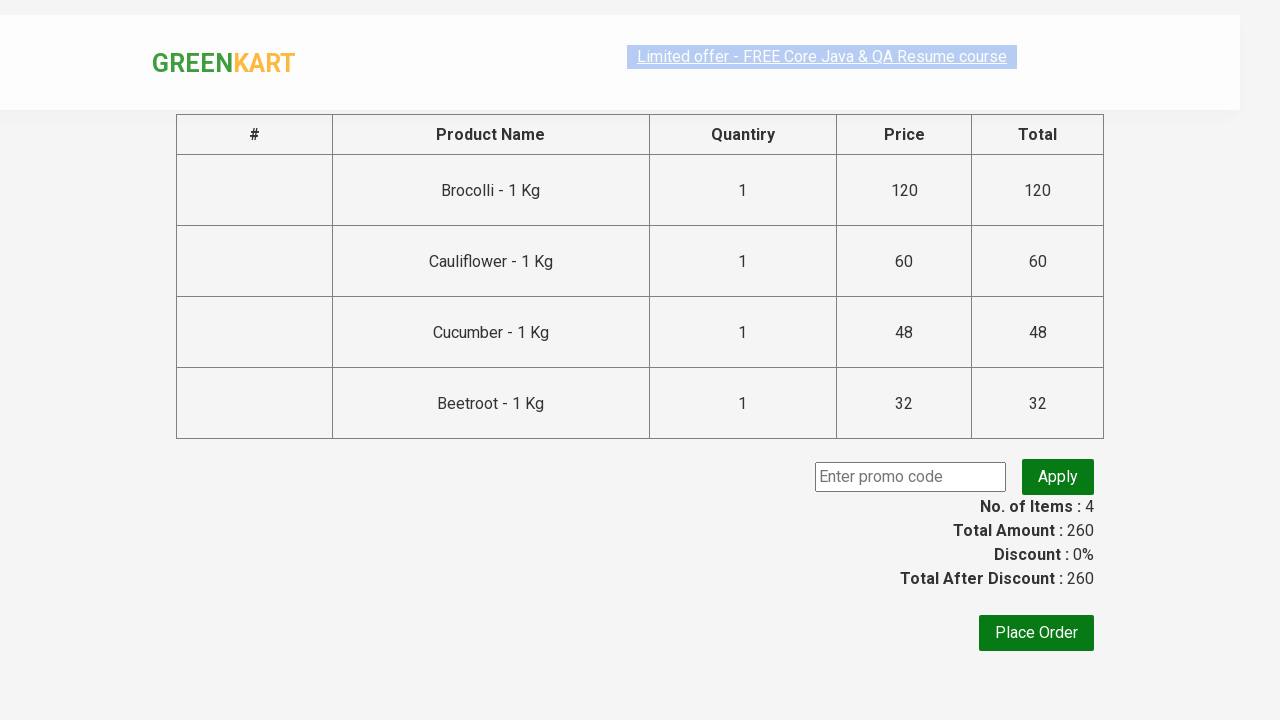

Filled promo code field with 'rahulshettyacademy' on input.promoCode
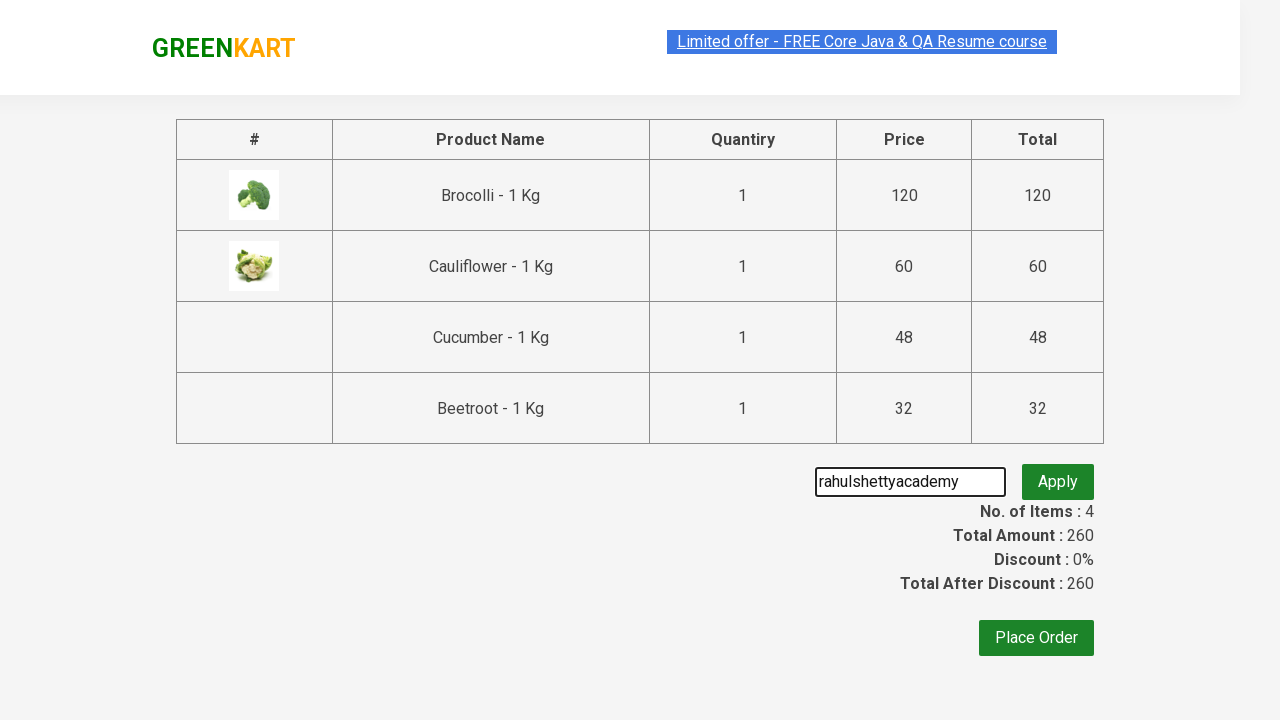

Clicked promo code apply button at (1058, 477) on button.promoBtn
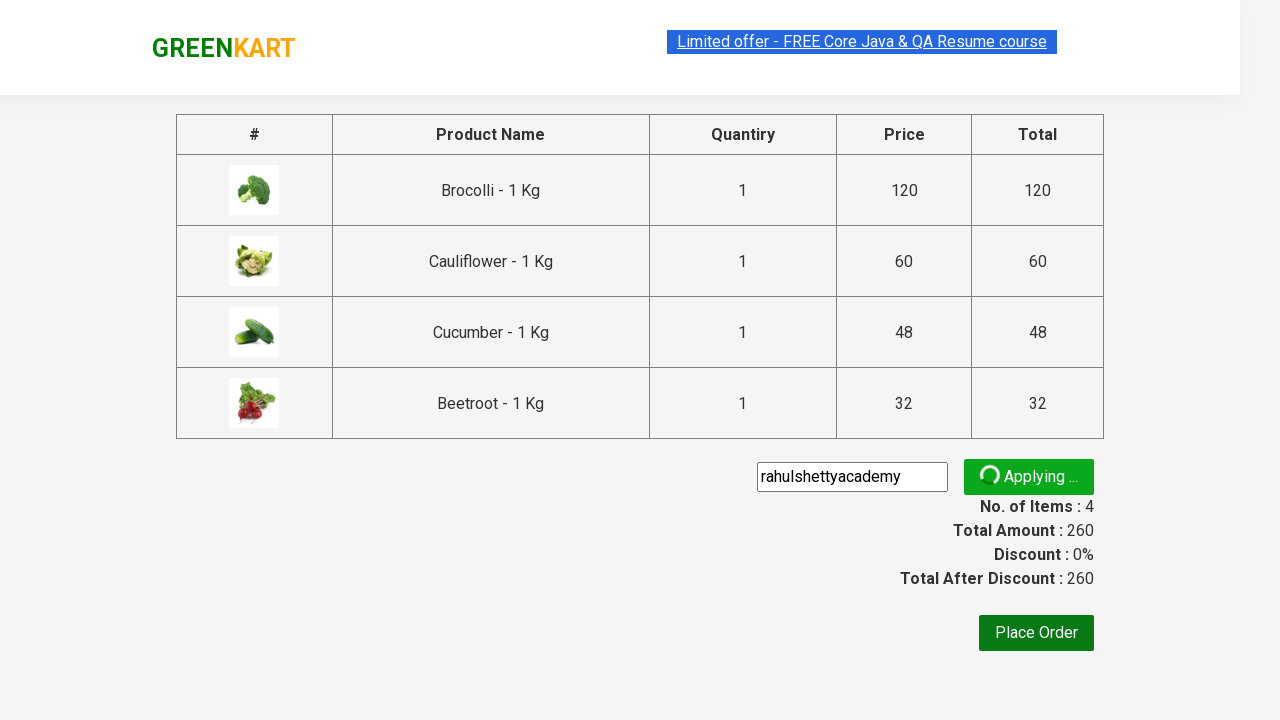

Promo code confirmation message appeared
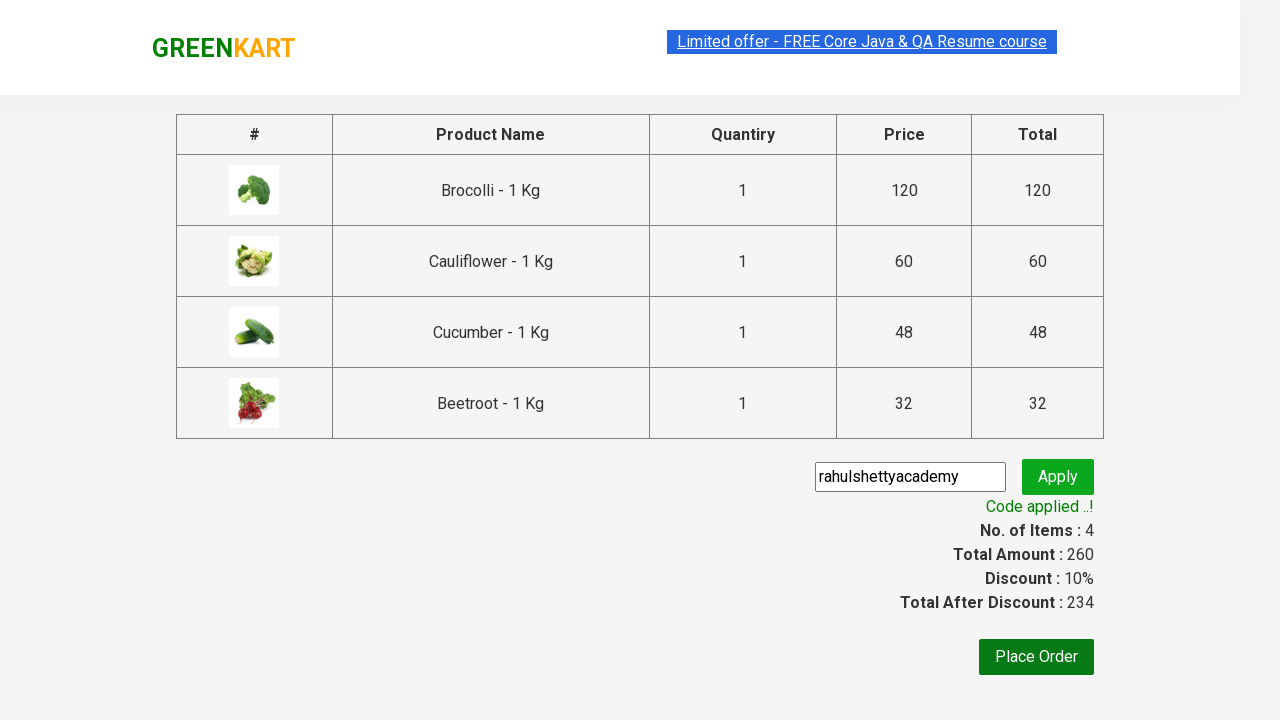

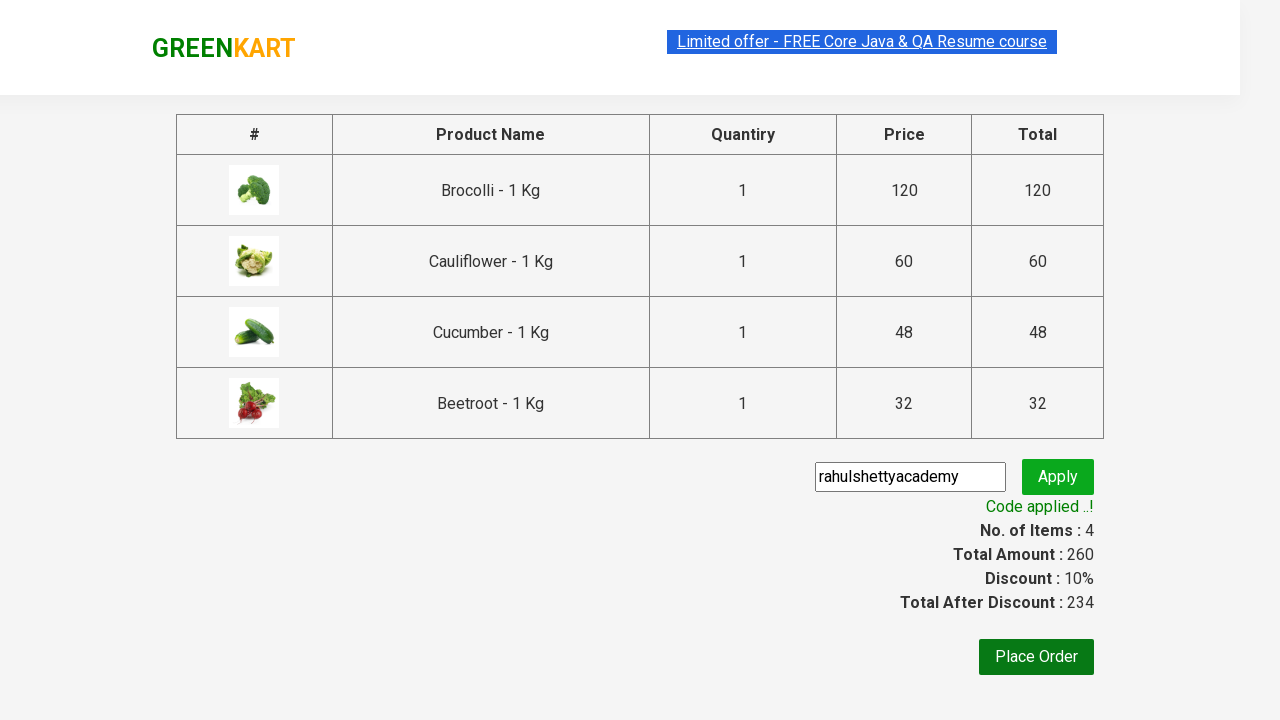